Tests dropdown selection functionality for flight booking by selecting origin and destination stations

Starting URL: https://rahulshettyacademy.com/dropdownsPractise/

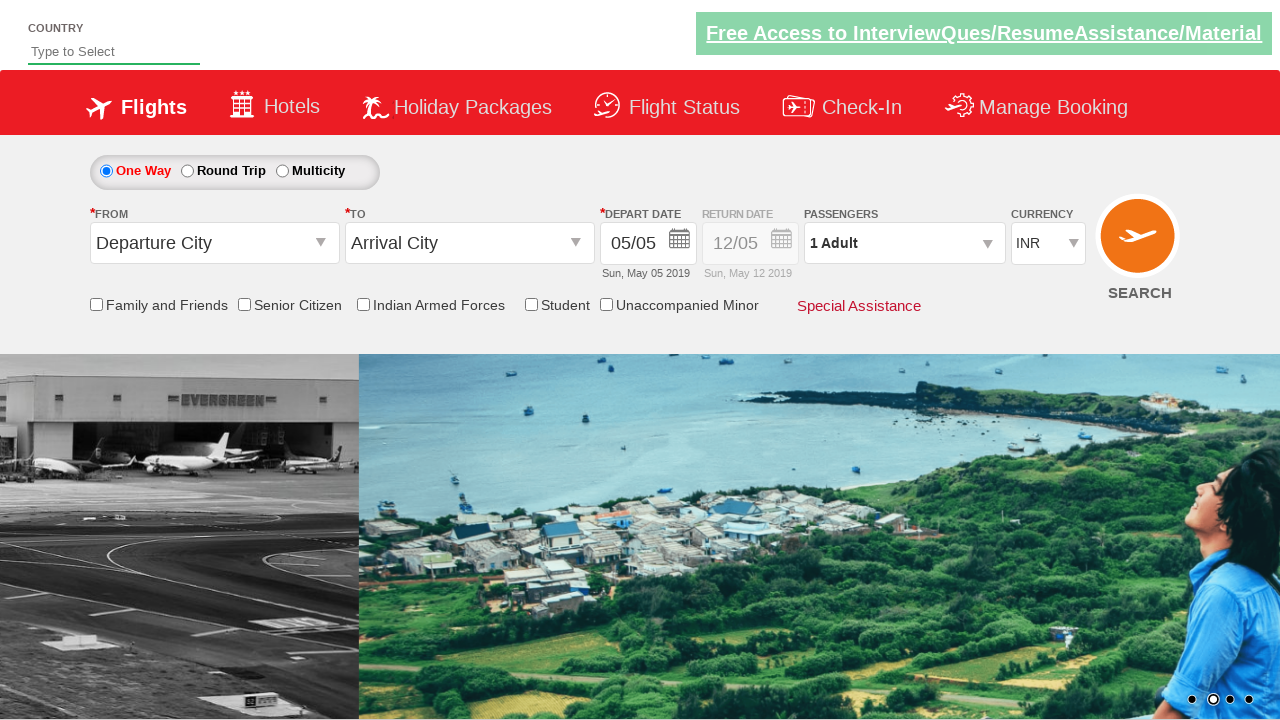

Clicked origin station dropdown at (214, 243) on #ctl00_mainContent_ddl_originStation1_CTXT
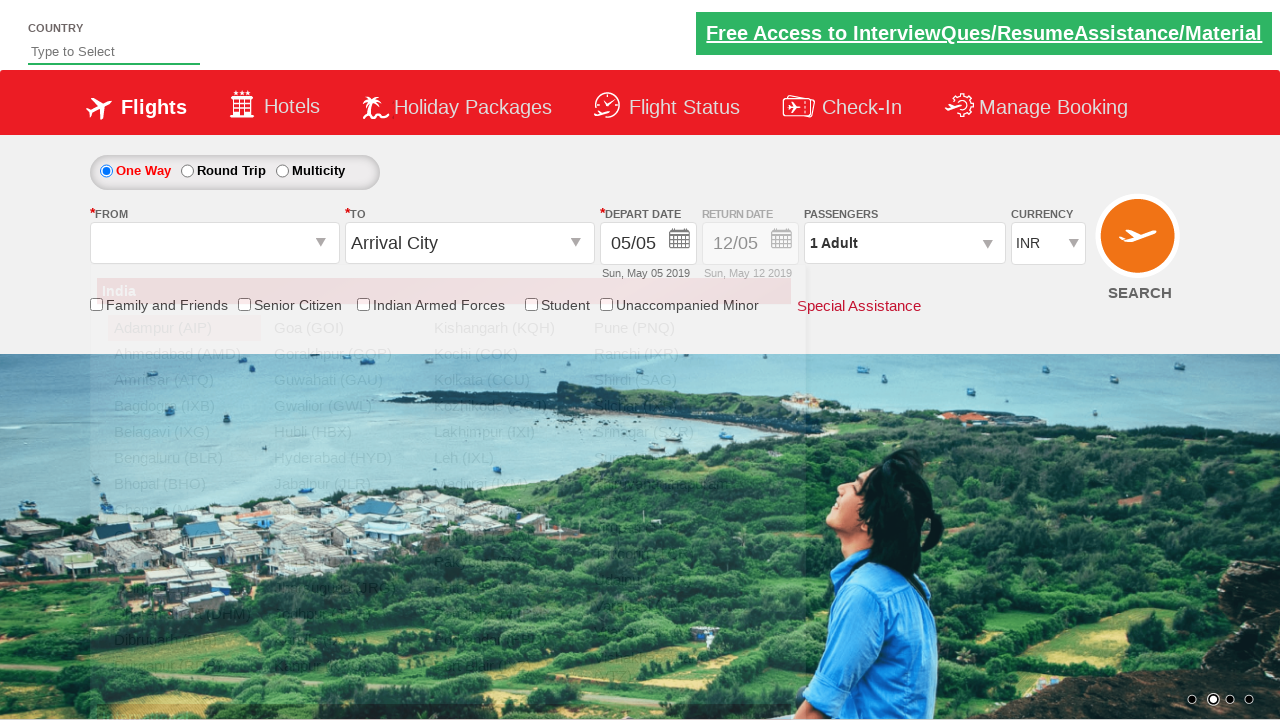

Selected BLR (Bangalore) as origin station at (184, 458) on a[value='BLR']
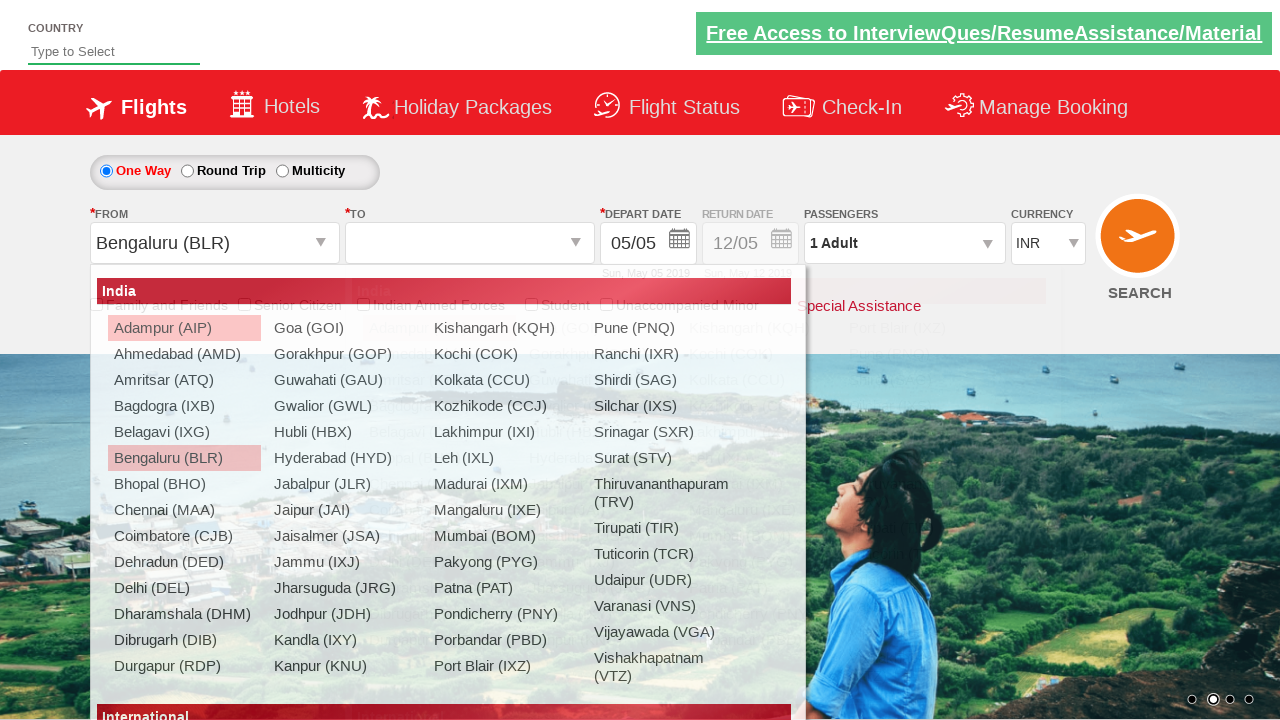

Waited for destination dropdown to be ready
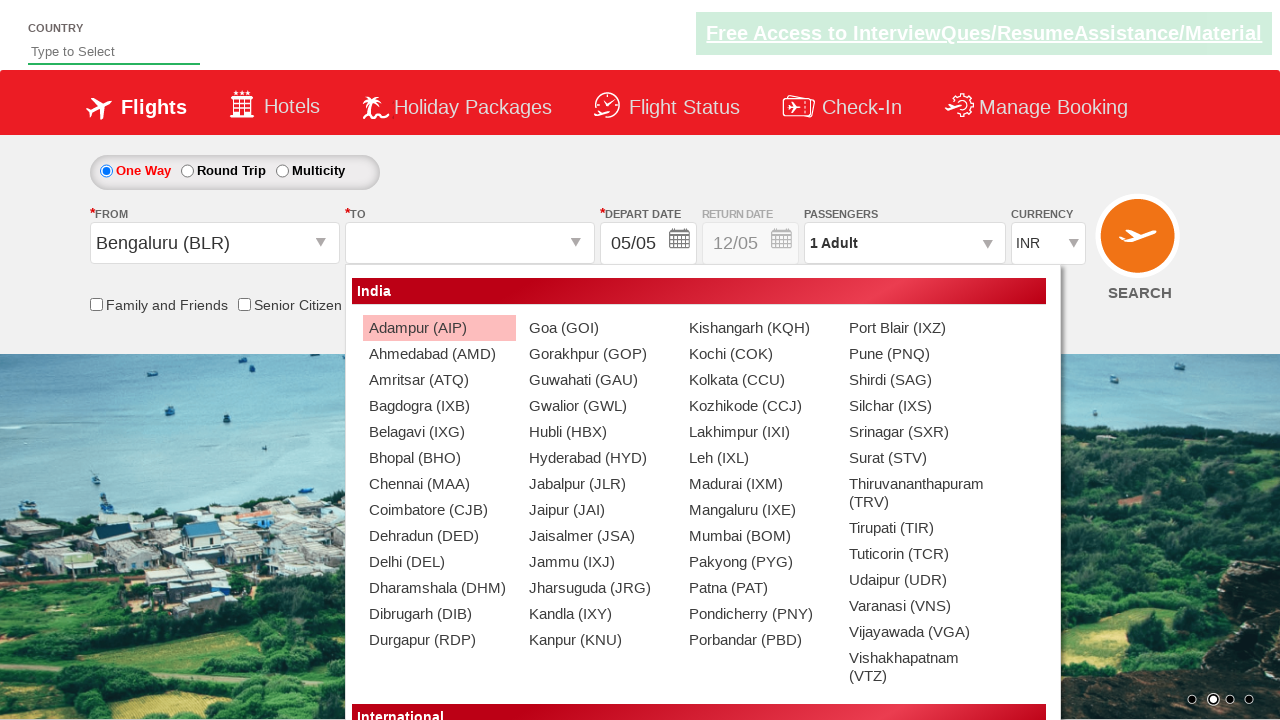

Selected MAA (Chennai) as destination station at (439, 484) on div#glsctl00_mainContent_ddl_destinationStation1_CTNR a[value='MAA']
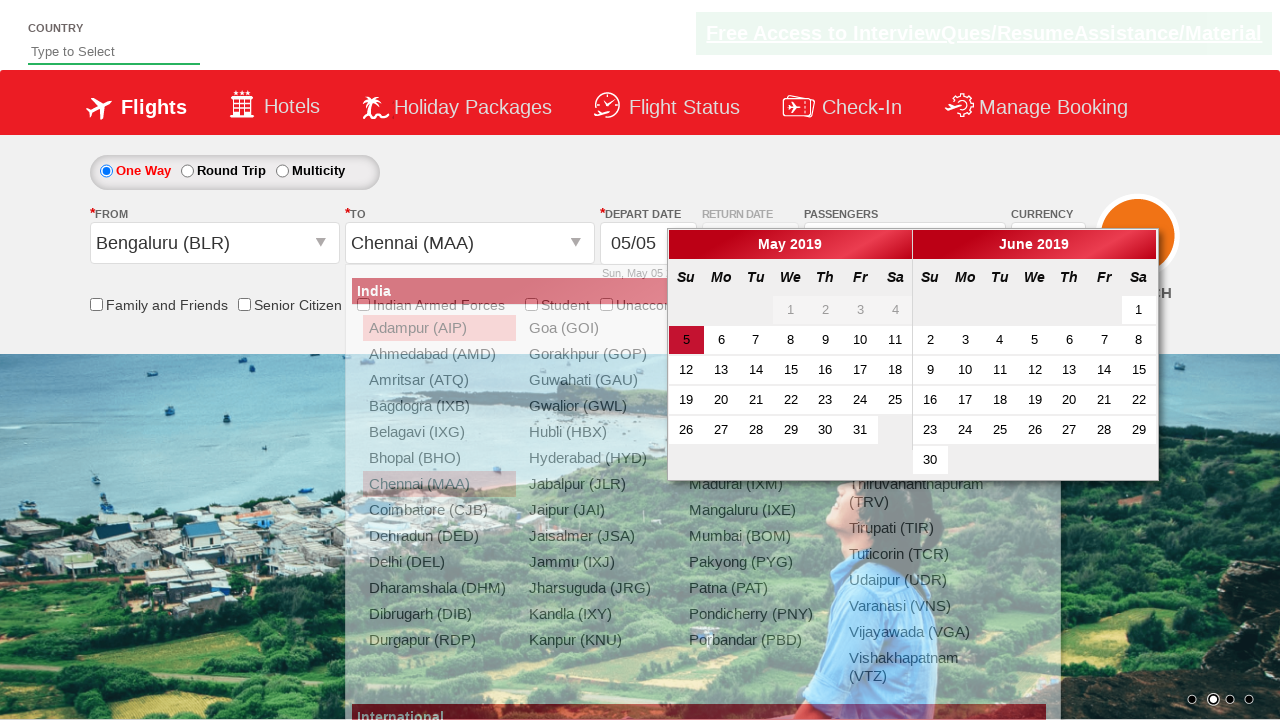

Waited for calendar to update after destination selection
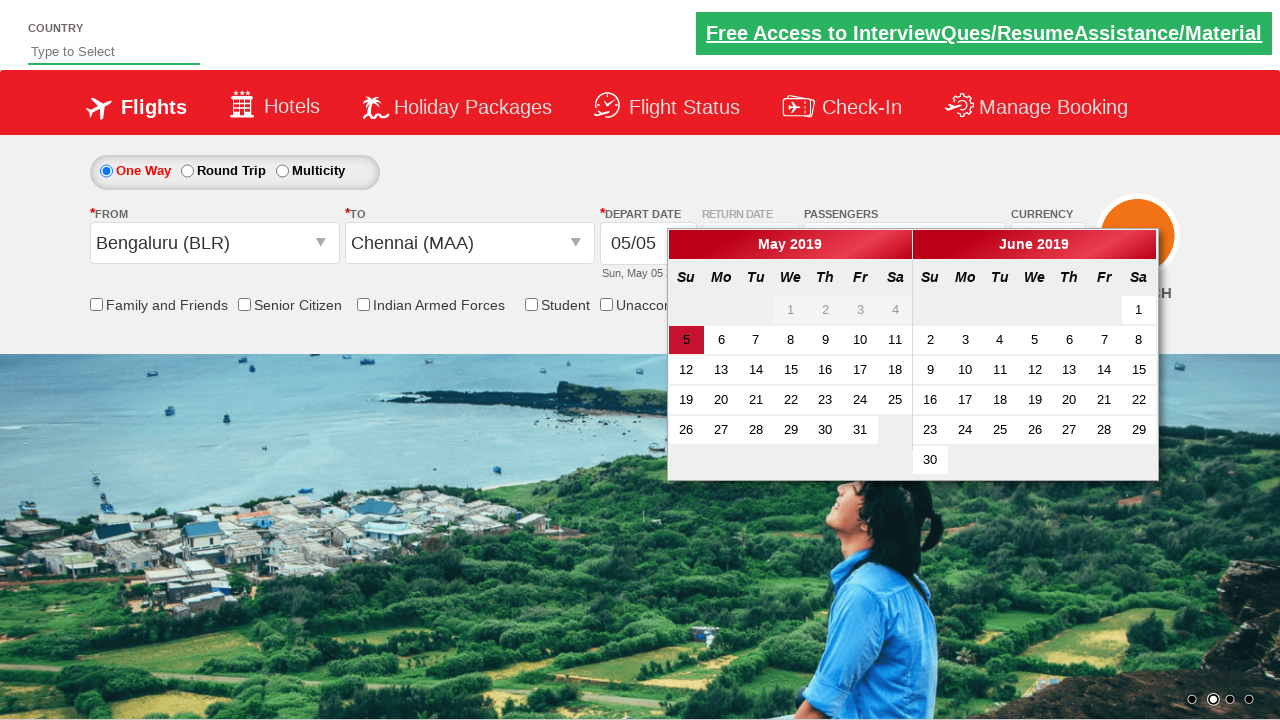

Checked if current date is highlighted in calendar: False
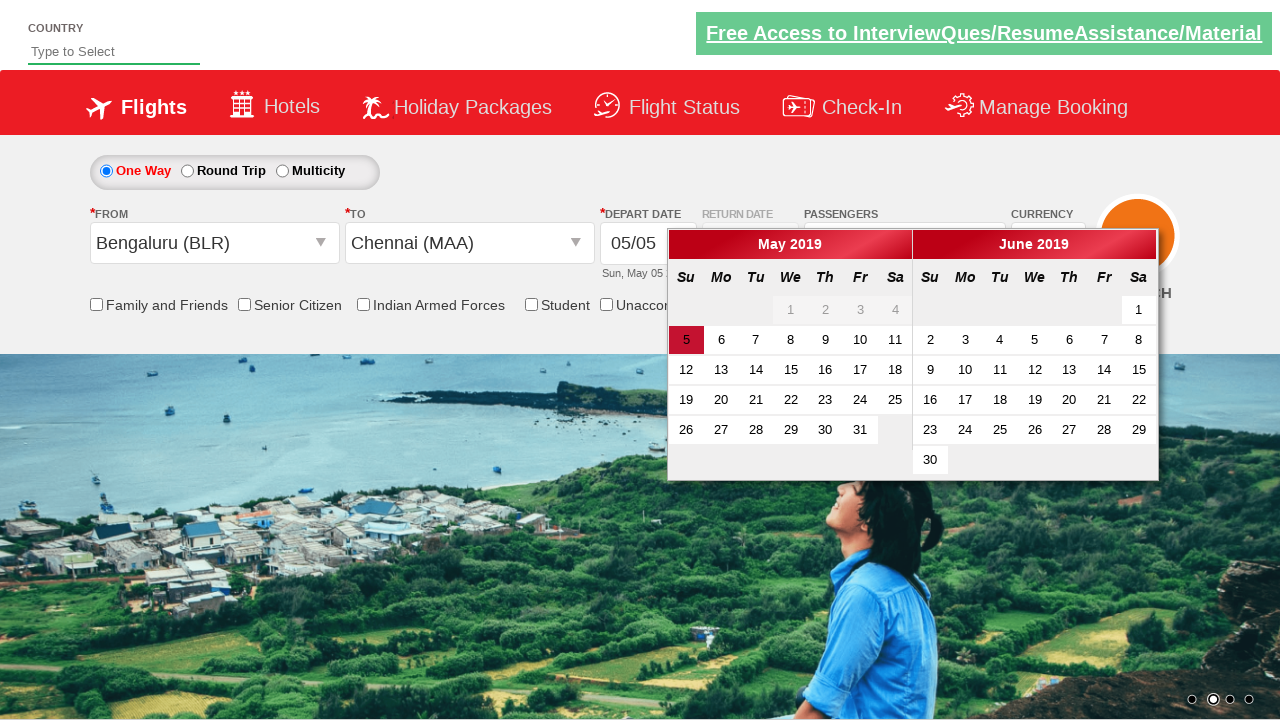

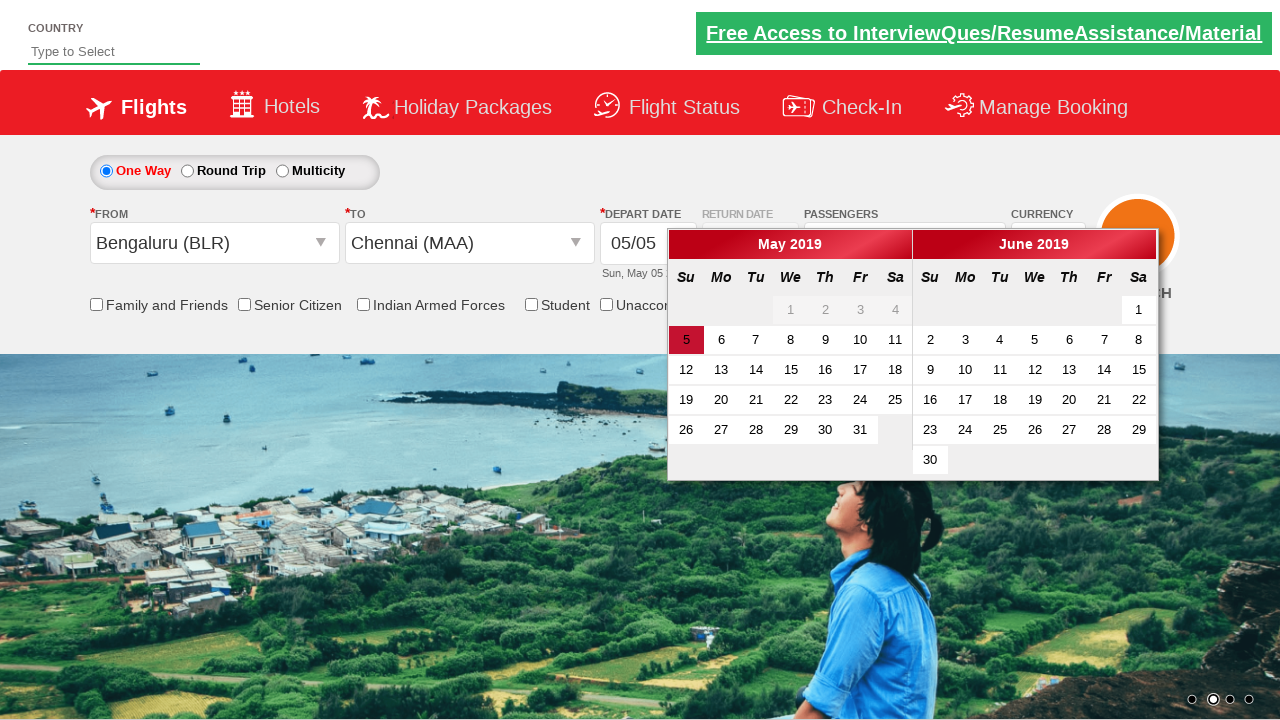